Tests Prevent Propagation feature by dragging element into the inner droppable box

Starting URL: https://demoqa.com/

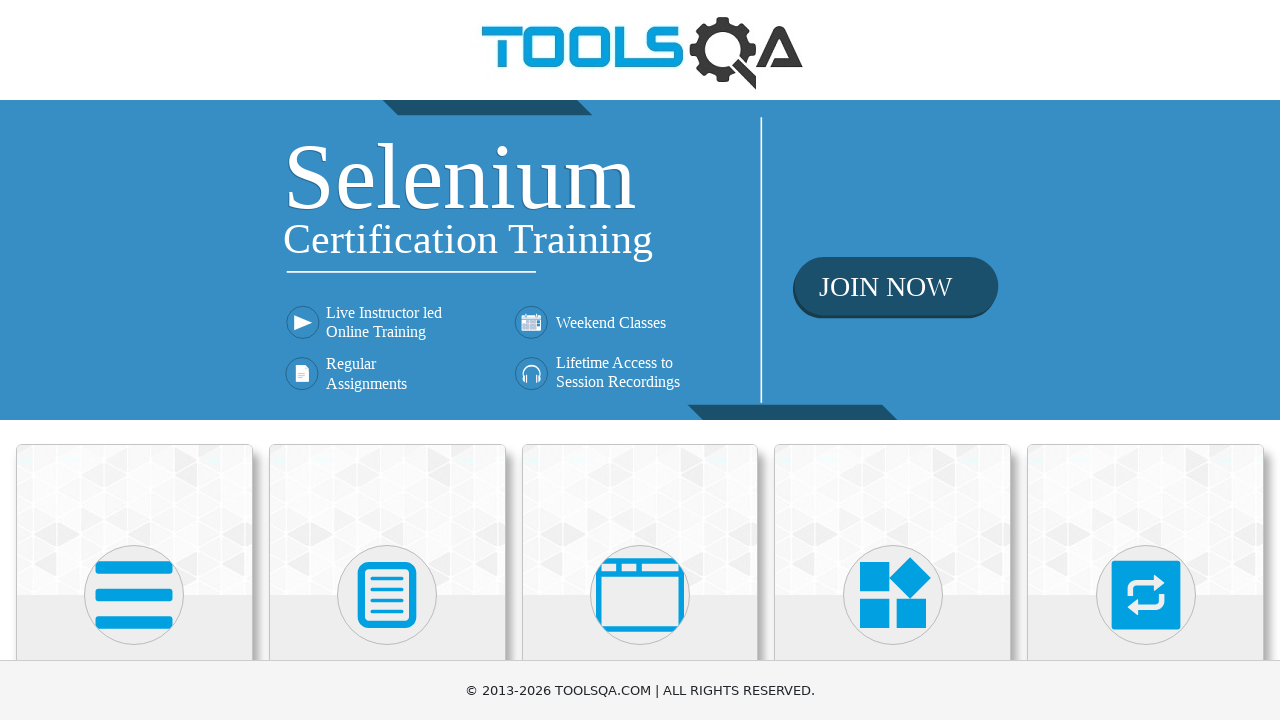

Clicked on Interactions card at (1146, 360) on text=Interactions
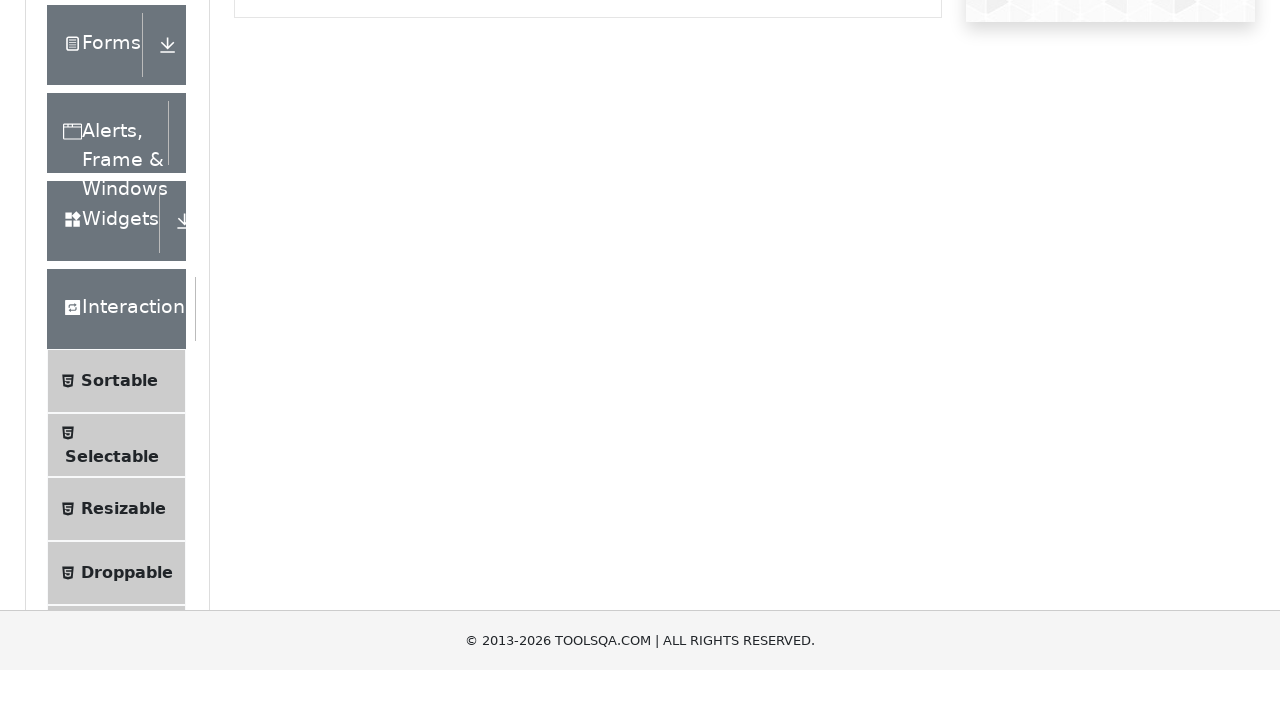

Clicked on Droppable menu item at (127, 411) on text=Droppable
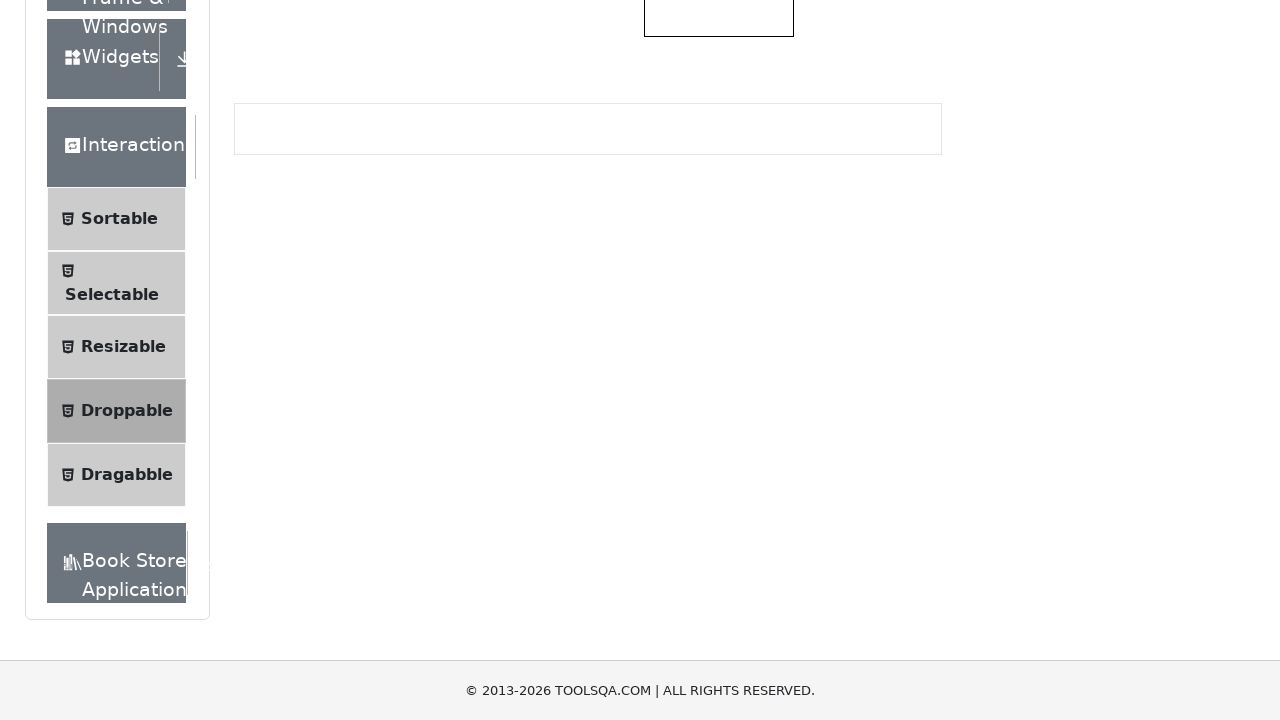

Clicked on Prevent Propagation tab at (510, 244) on #droppableExample-tab-preventPropogation
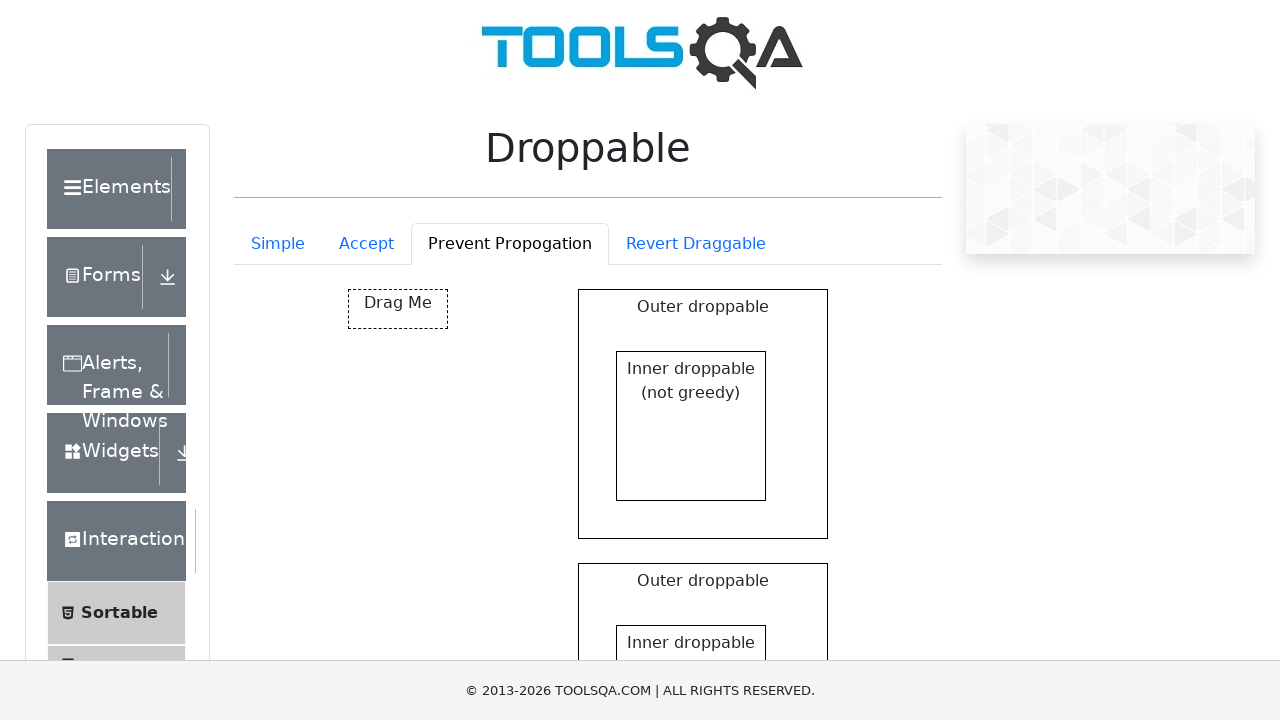

Prevent Propagation tab content loaded
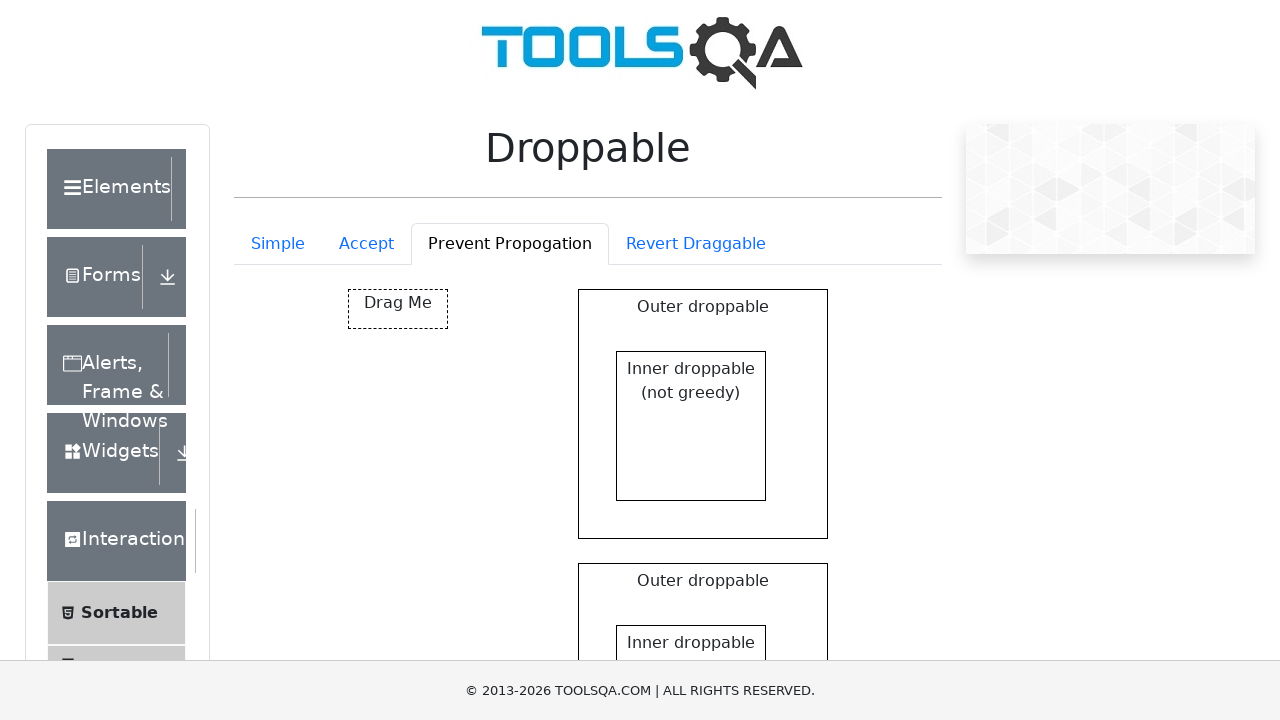

Dragged element into the inner droppable box at (691, 426)
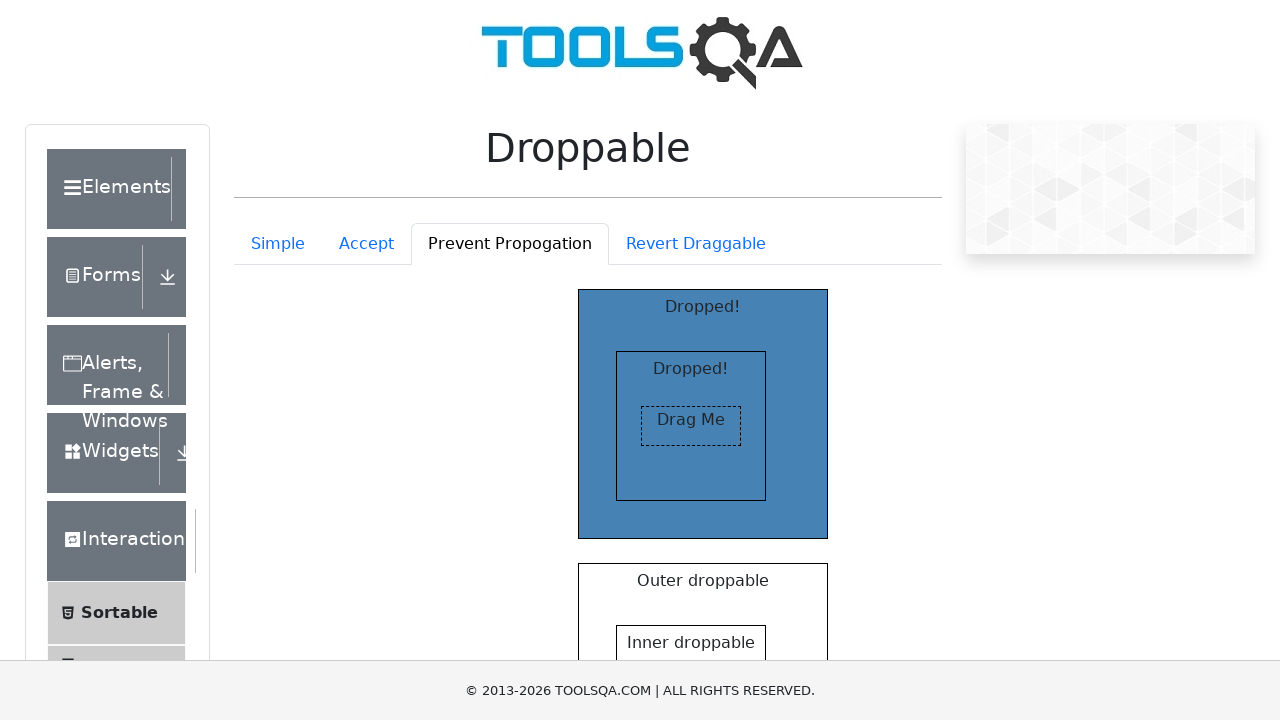

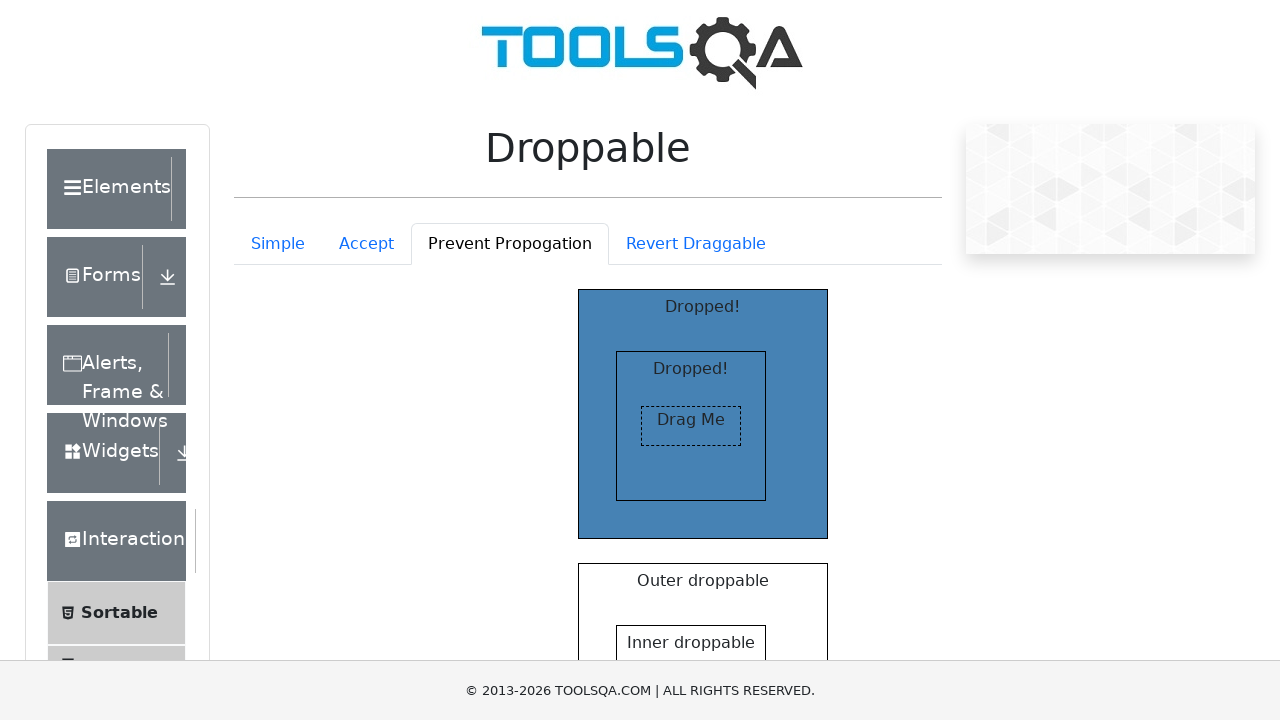